Navigates to RedBus website and scrolls down the page by 2000 pixels to view content below the fold

Starting URL: https://www.redbus.in/

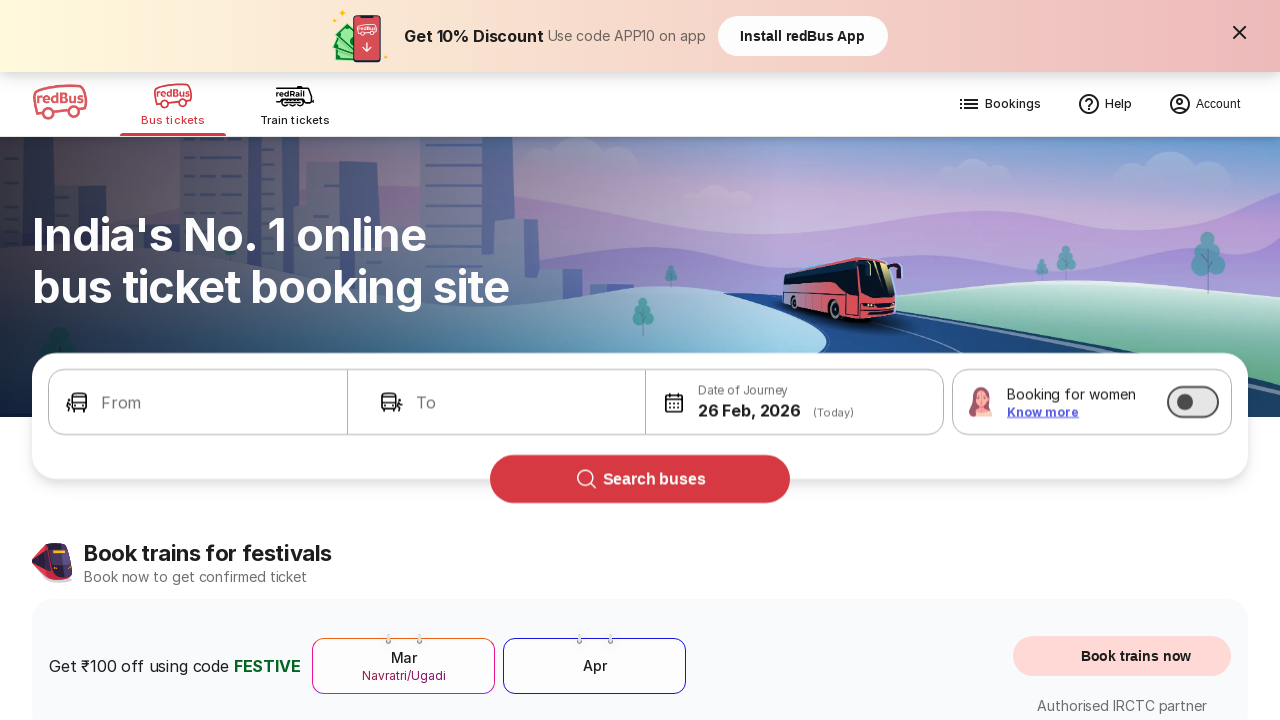

Scrolled down the page by 2000 pixels
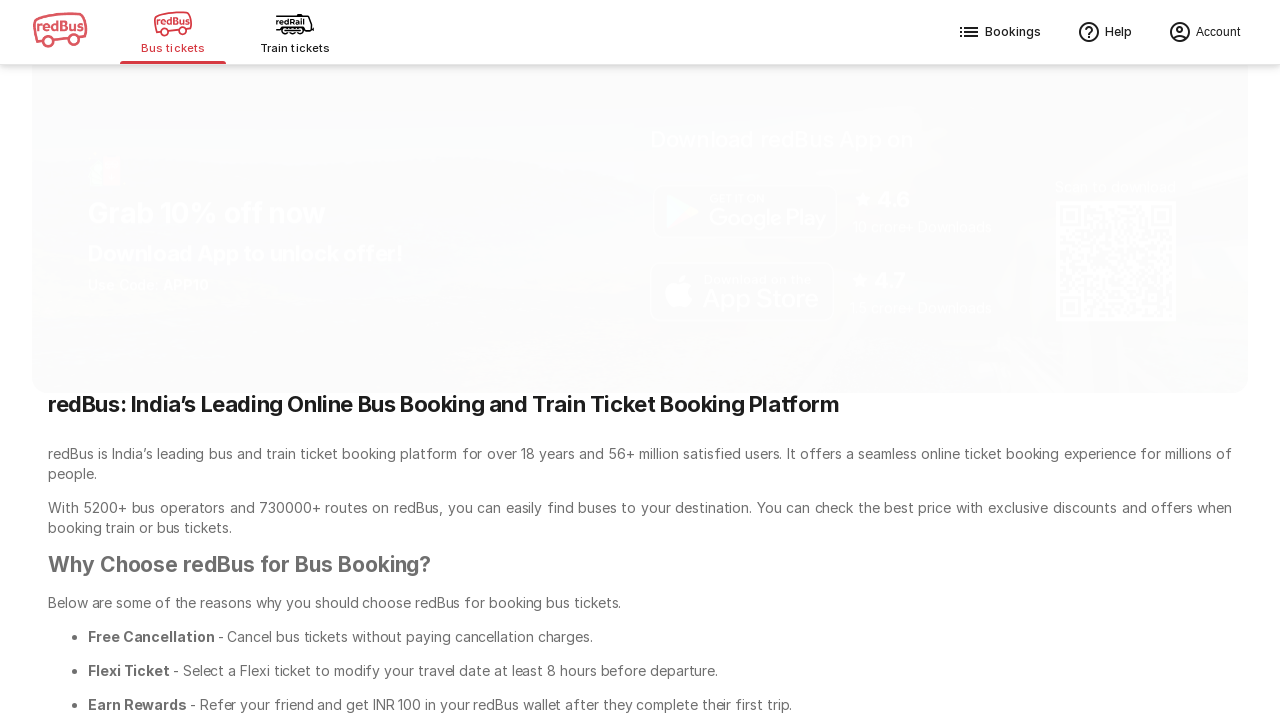

Waited 500ms for scroll animation to complete
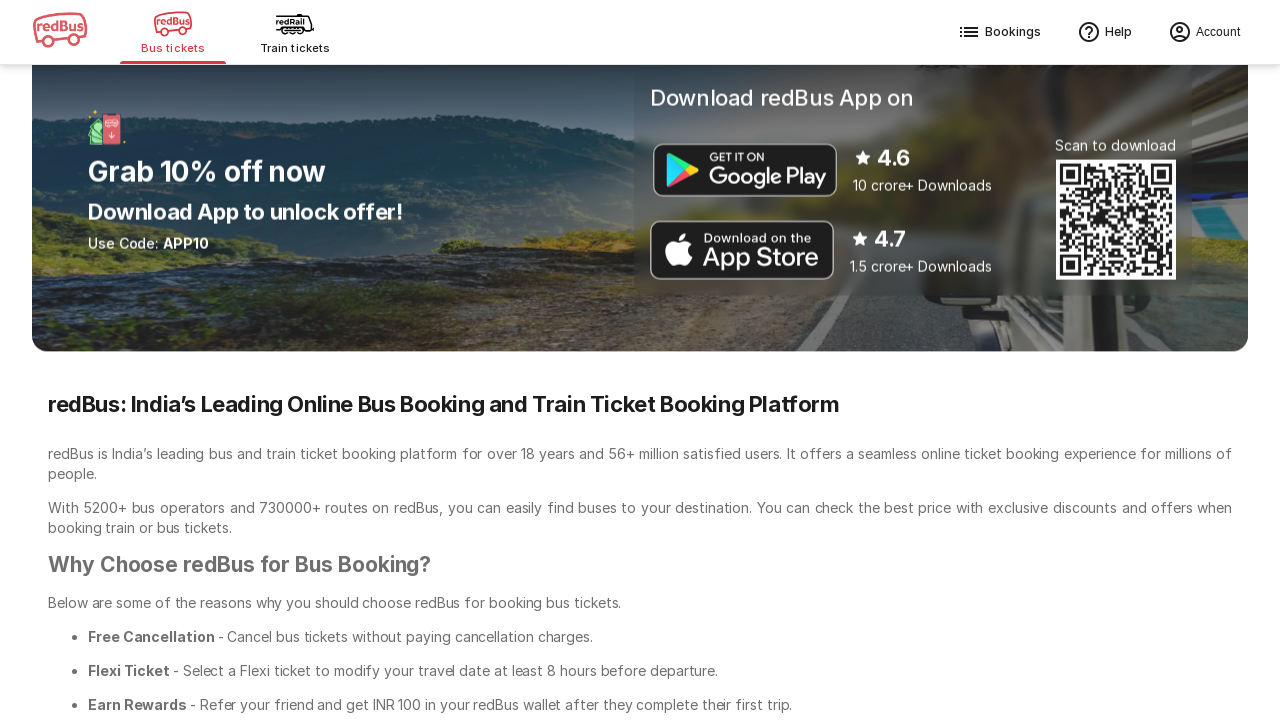

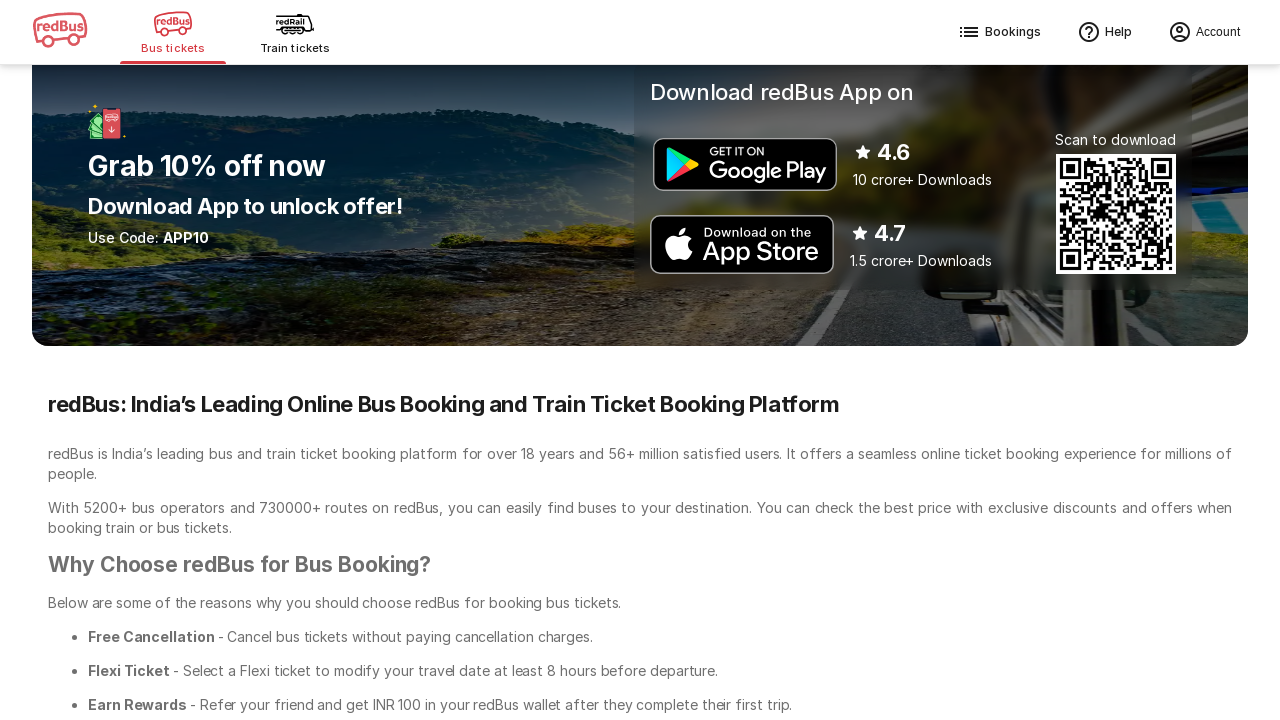